Tests that the text input field is cleared after adding a todo item

Starting URL: https://demo.playwright.dev/todomvc

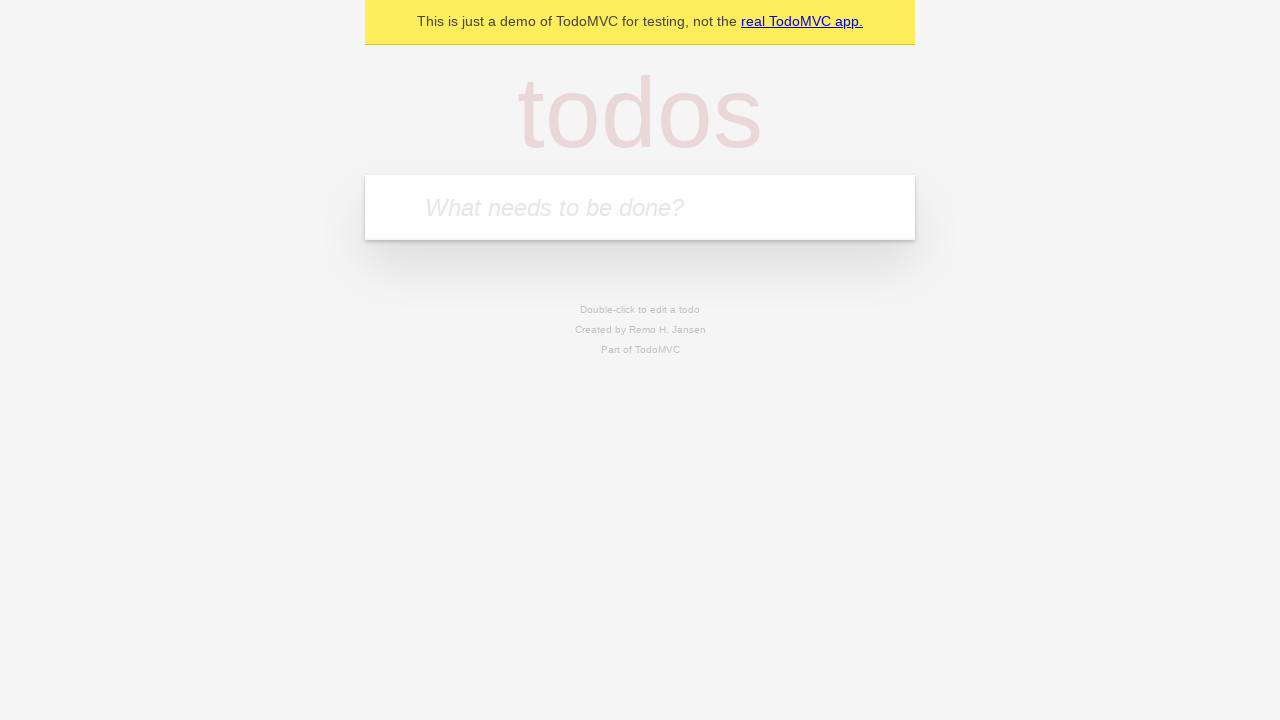

Filled todo input field with 'buy some cheese' on internal:attr=[placeholder="What needs to be done?"i]
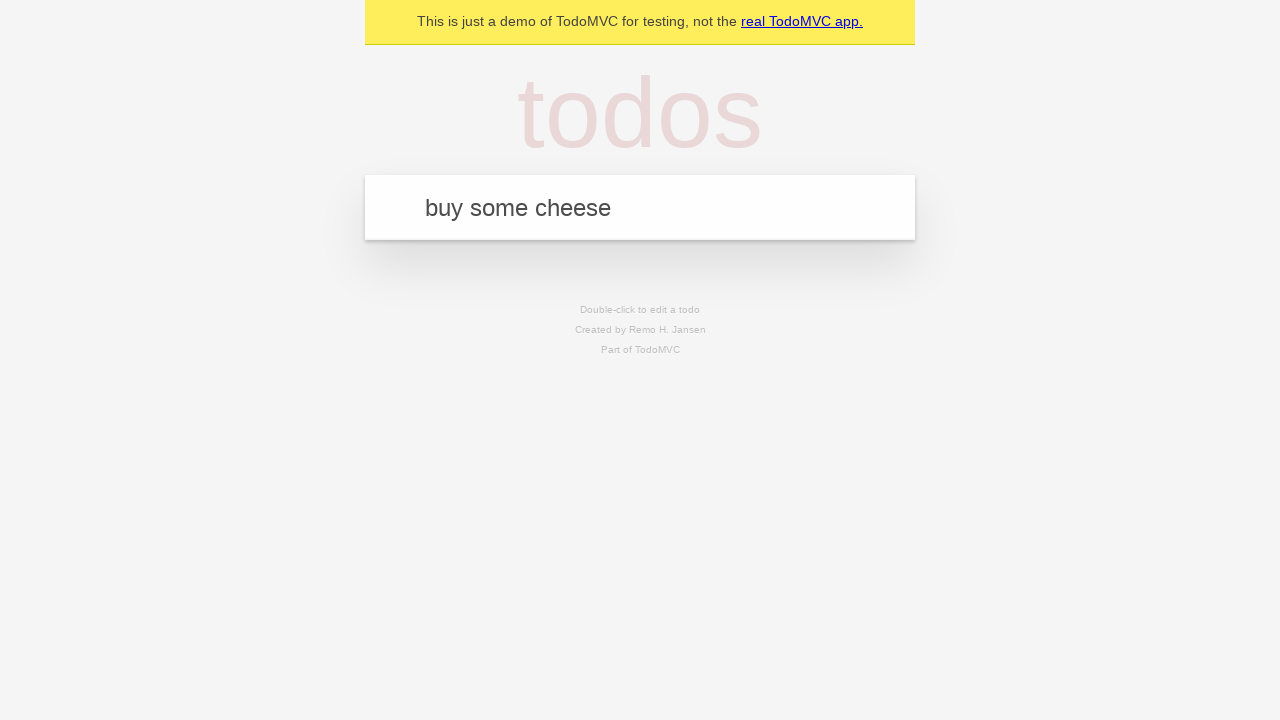

Pressed Enter to add todo item on internal:attr=[placeholder="What needs to be done?"i]
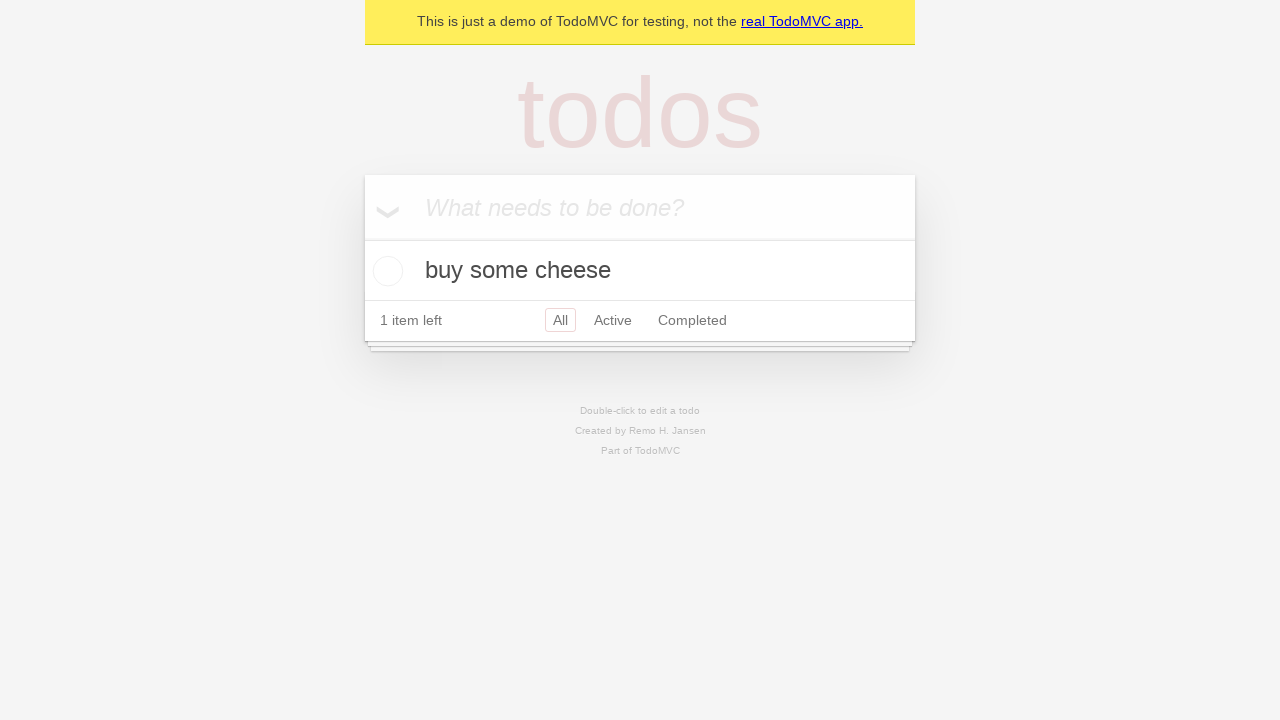

Todo item appeared in the list
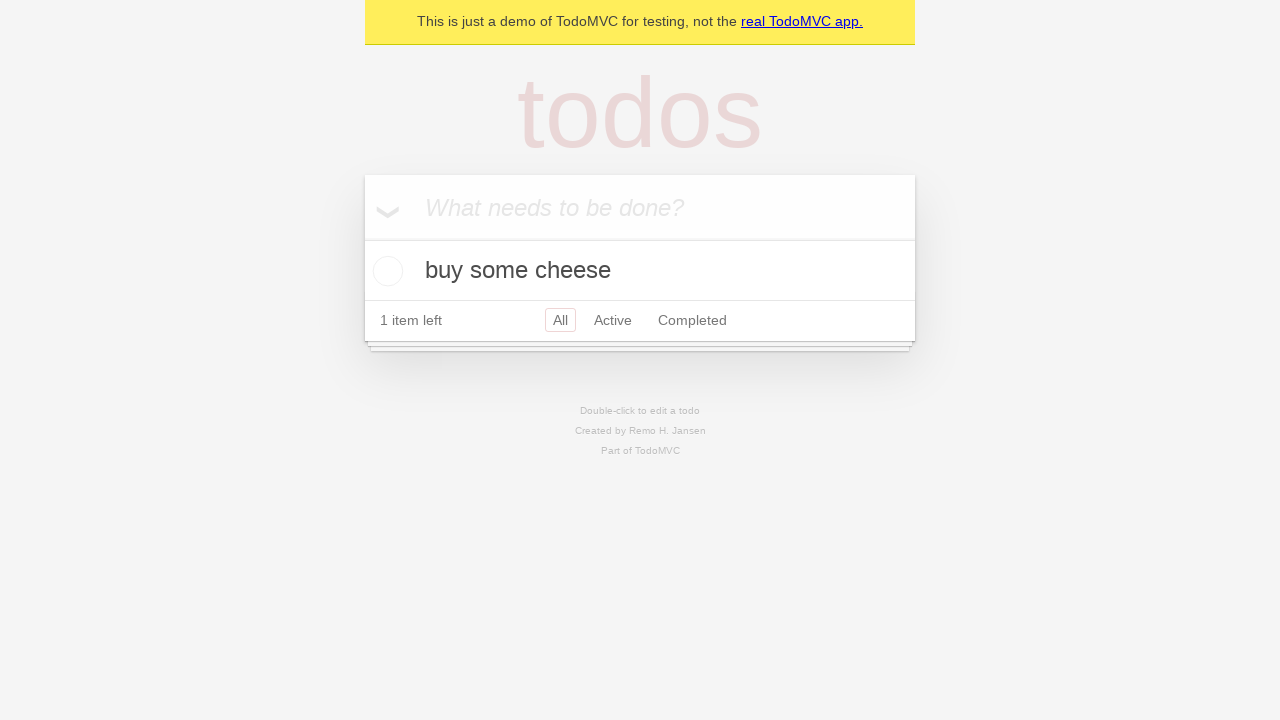

Verified that the text input field was cleared after adding the item
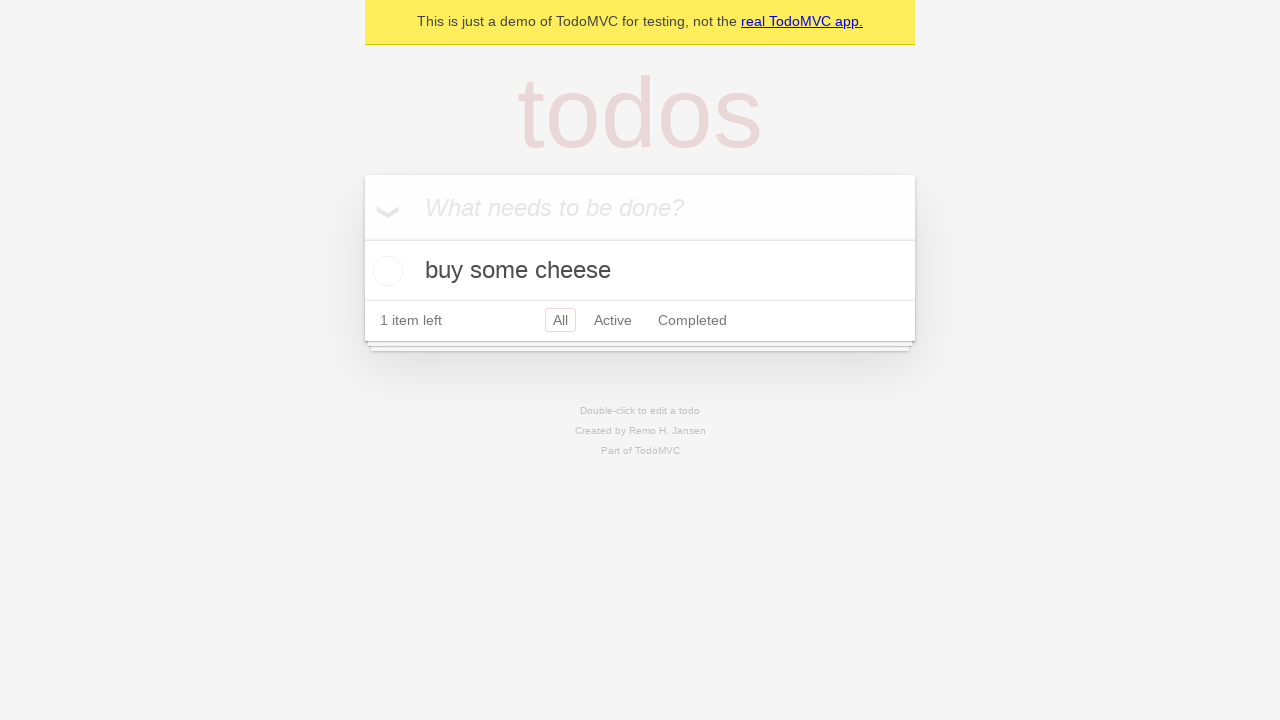

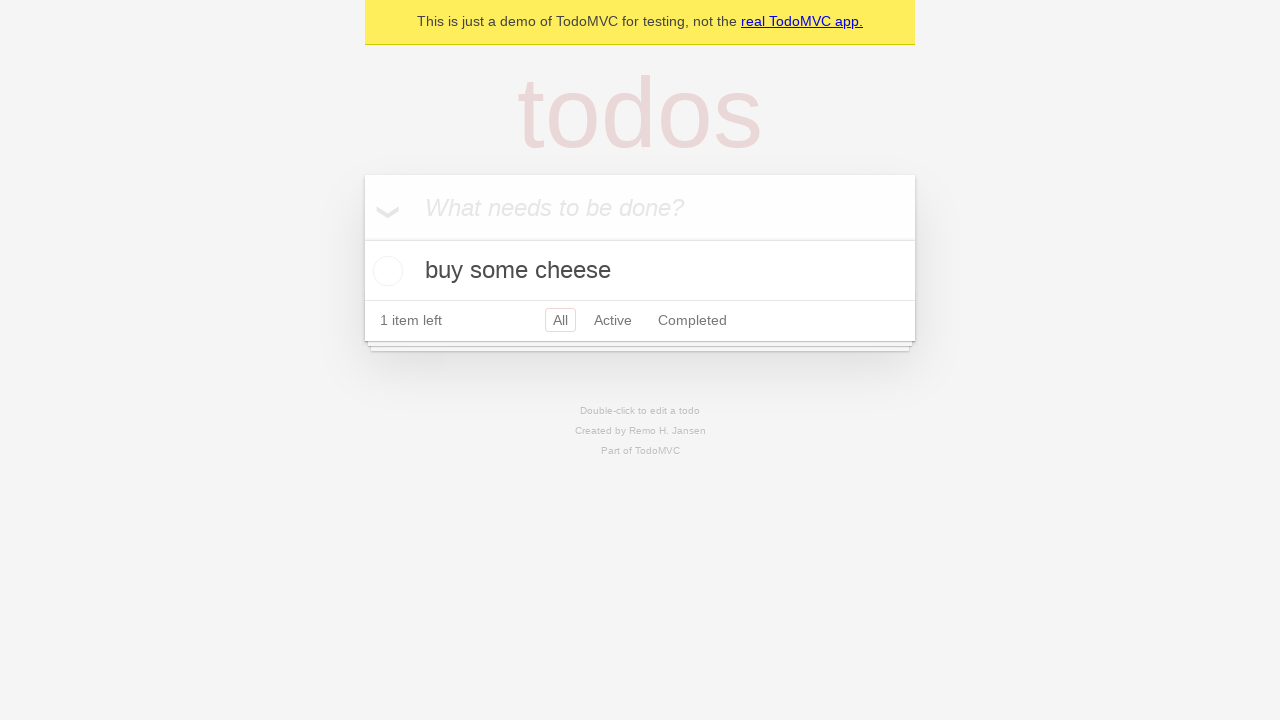